Tests that the 'No' radio button is disabled and cannot be selected

Starting URL: https://demoqa.com/radio-button

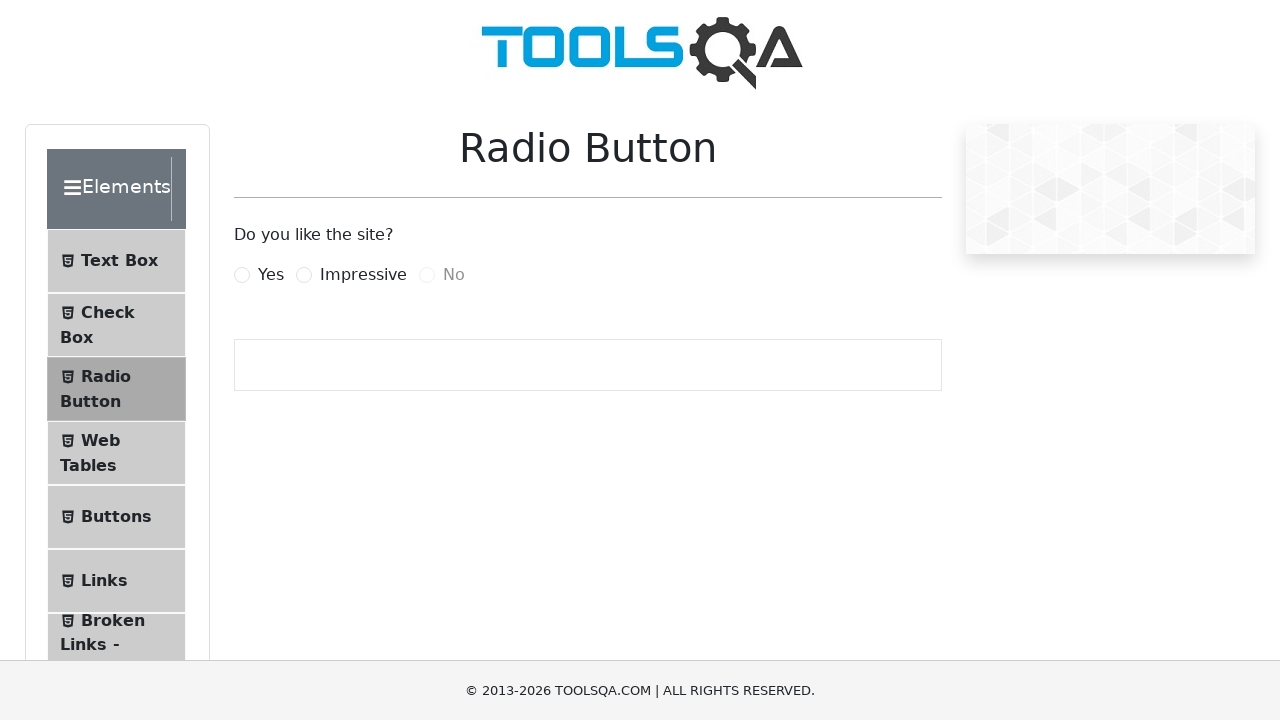

Navigated to radio button demo page
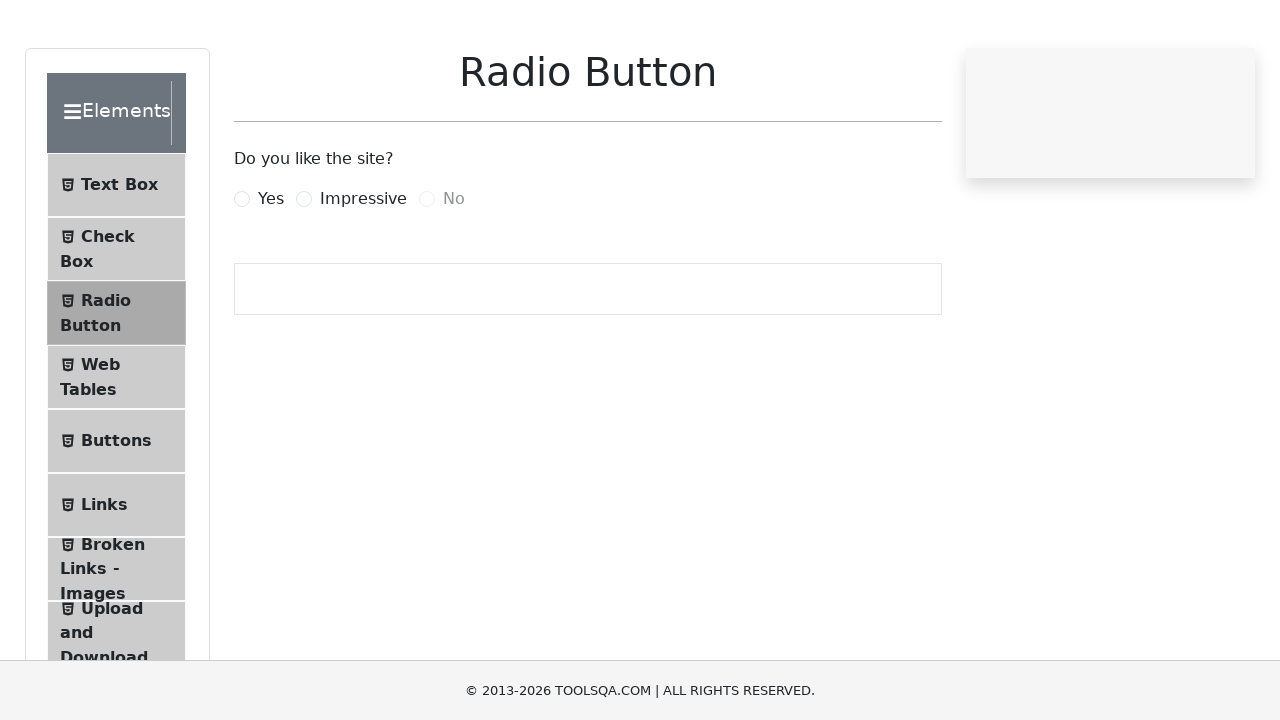

Located the 'No' radio button element
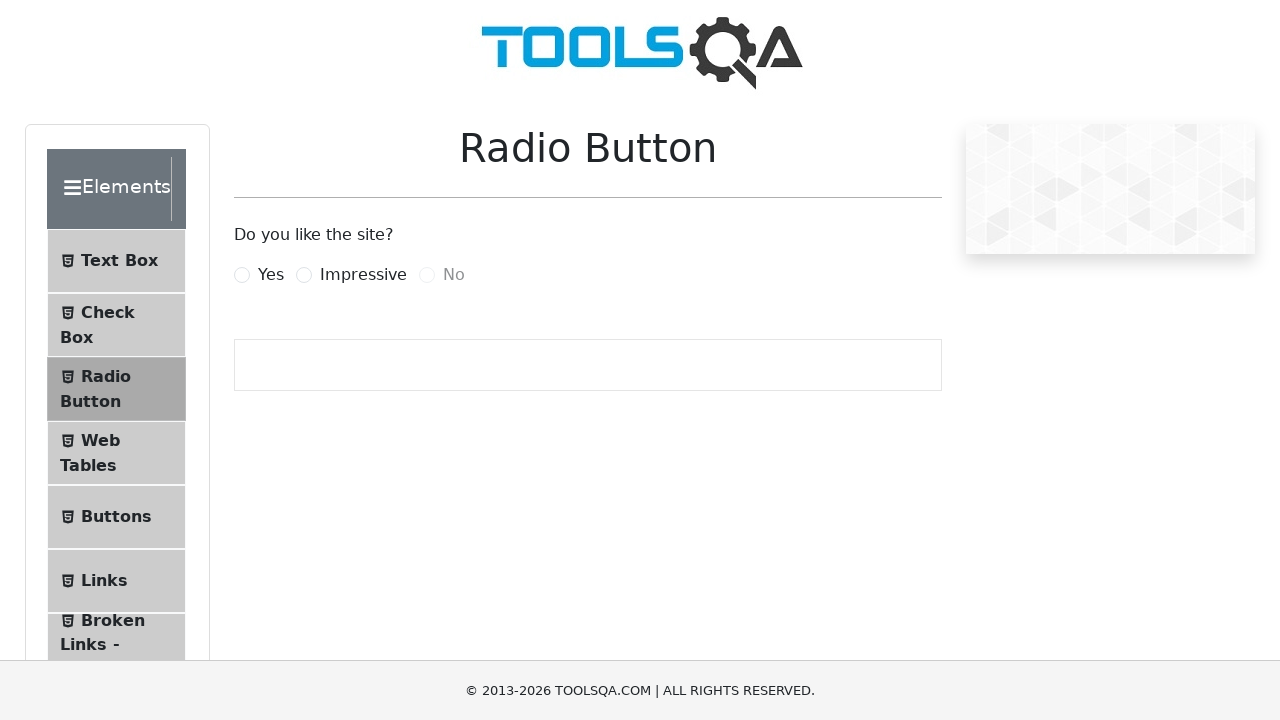

Checked if 'No' radio button is disabled
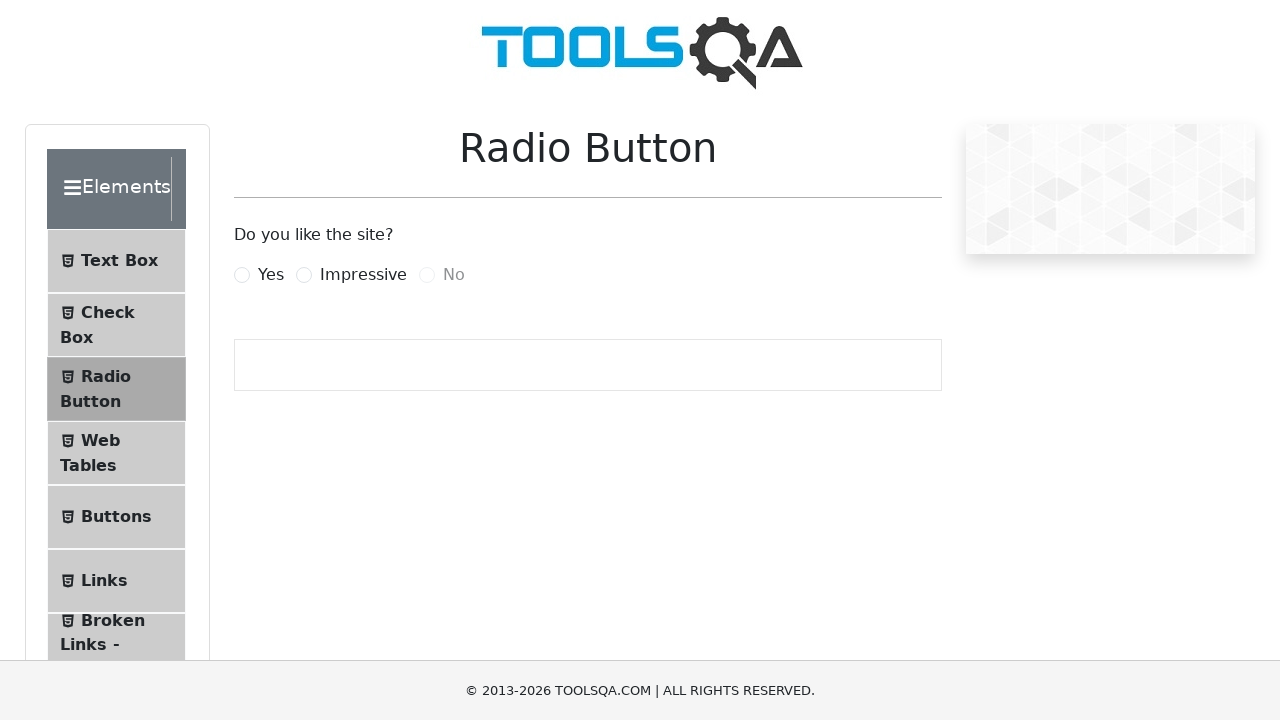

Assertion passed: 'No' radio button is disabled as expected
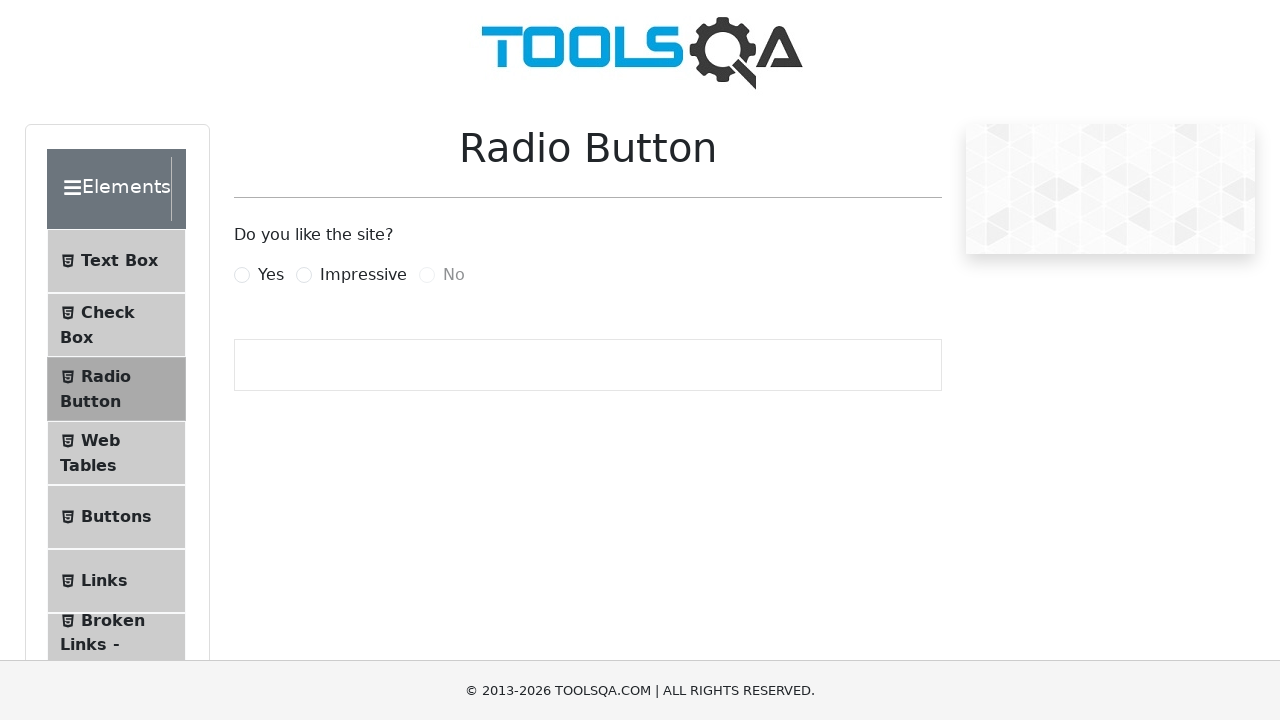

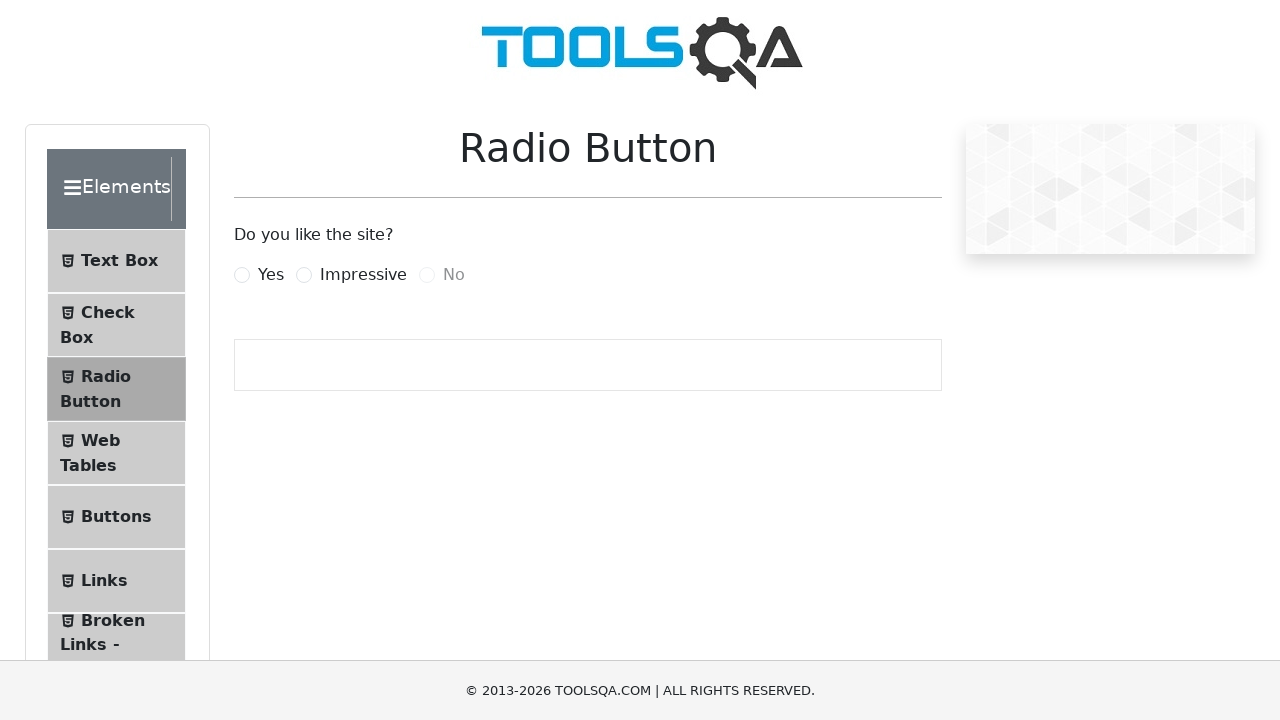